Tests mouse release action after click-and-hold and move operations during drag and drop

Starting URL: https://crossbrowsertesting.github.io/drag-and-drop

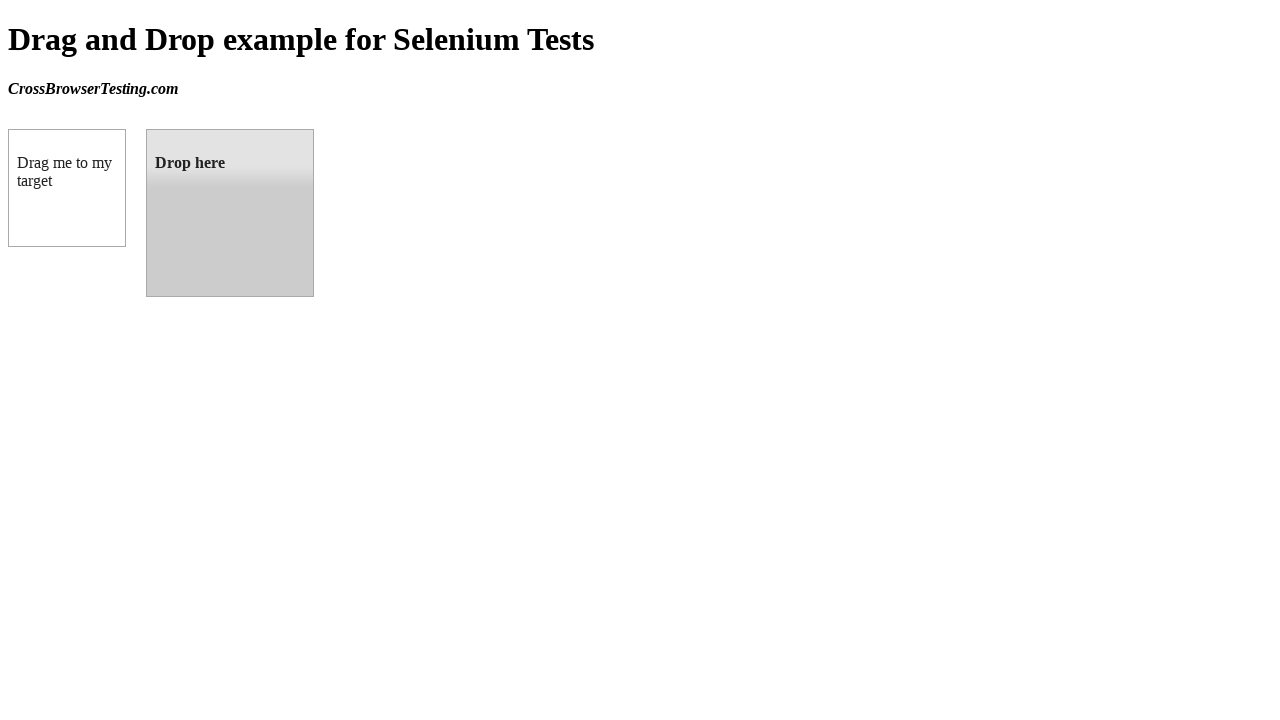

Located source element (draggable box A)
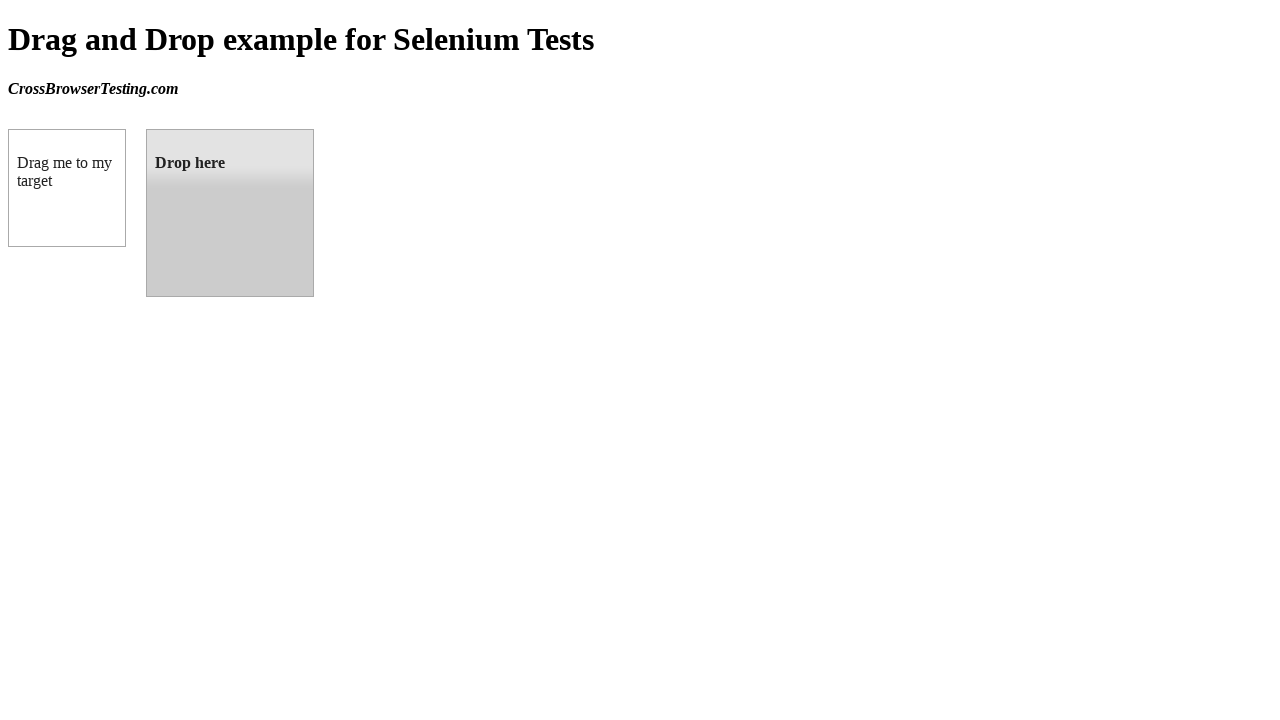

Located target element (droppable box B)
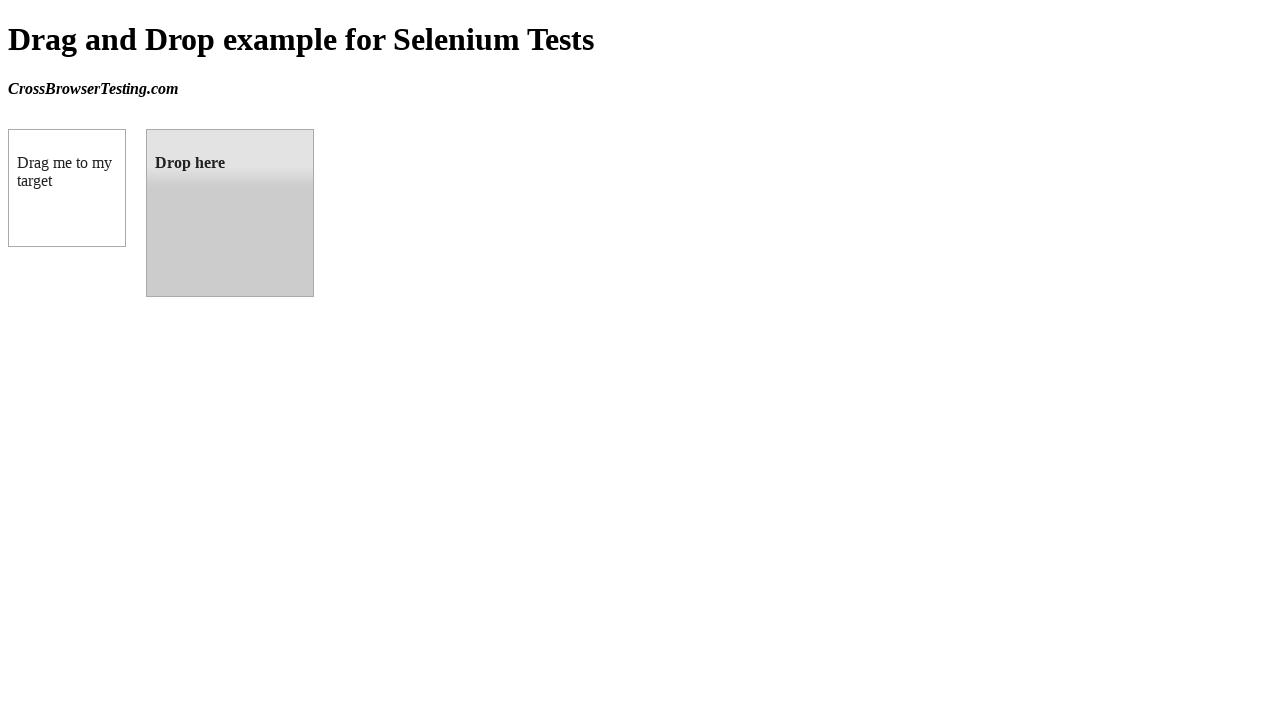

Retrieved bounding box for source element
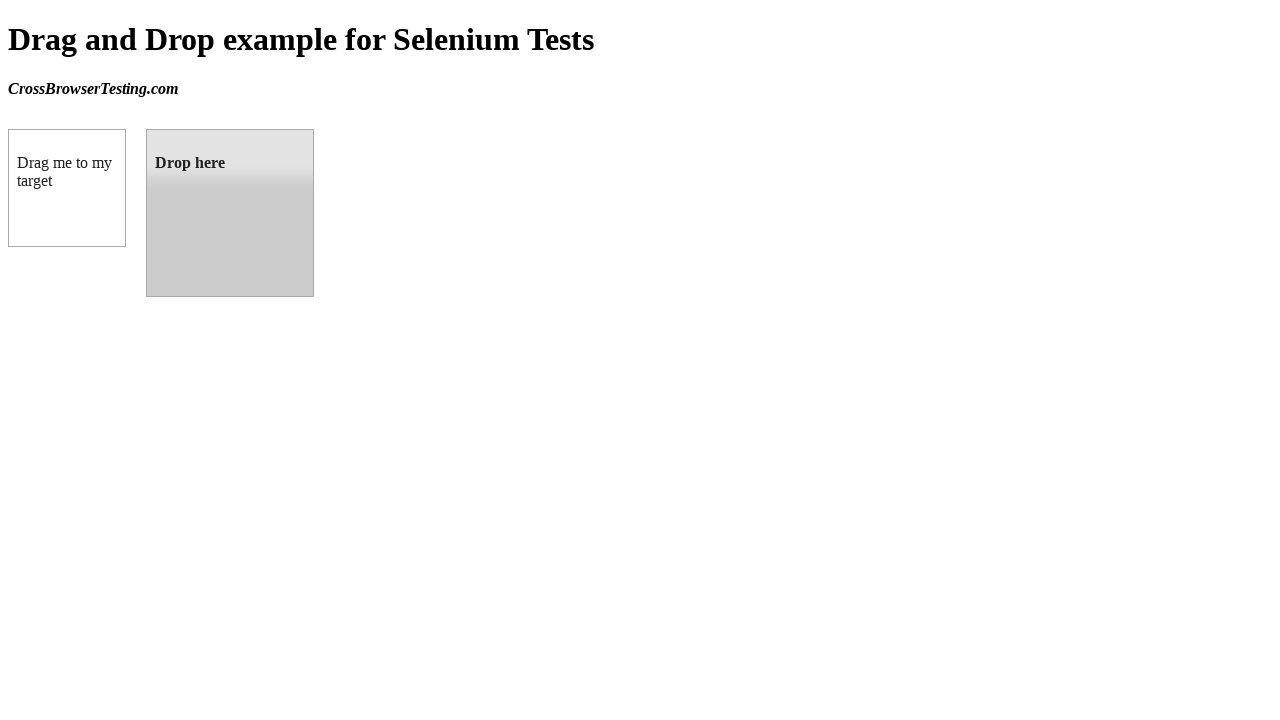

Retrieved bounding box for target element
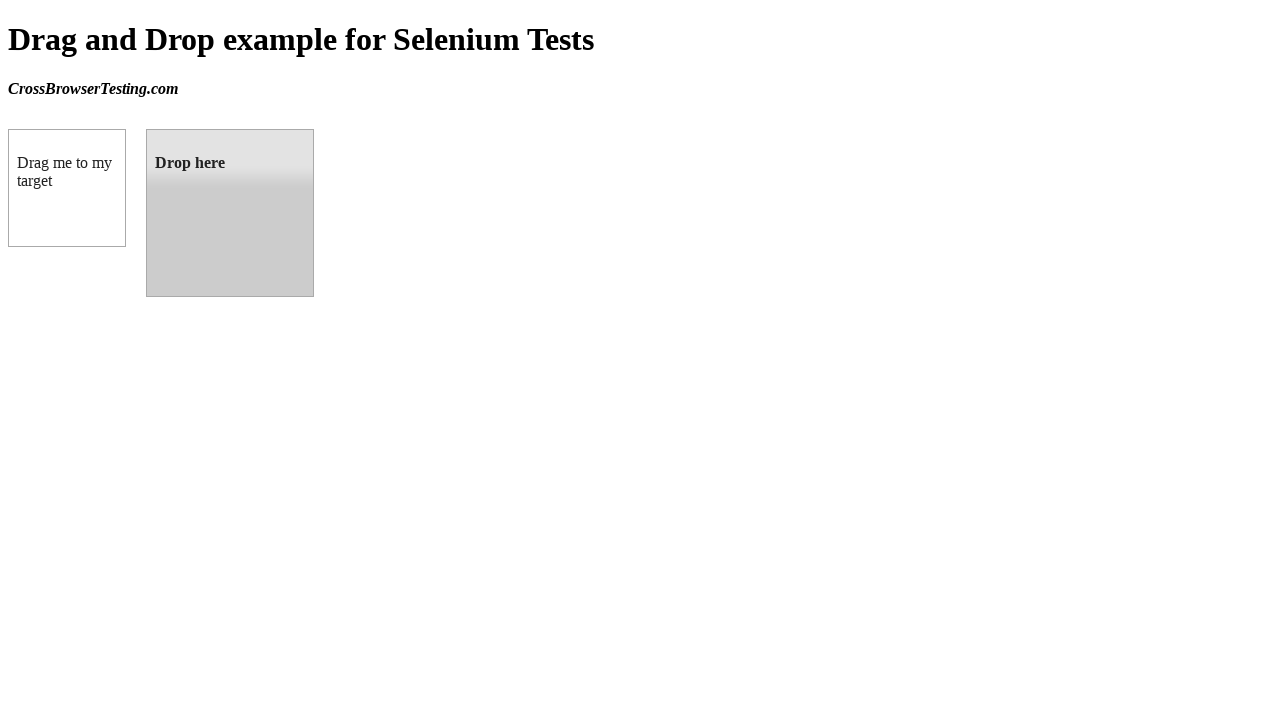

Moved mouse to center of source element at (67, 188)
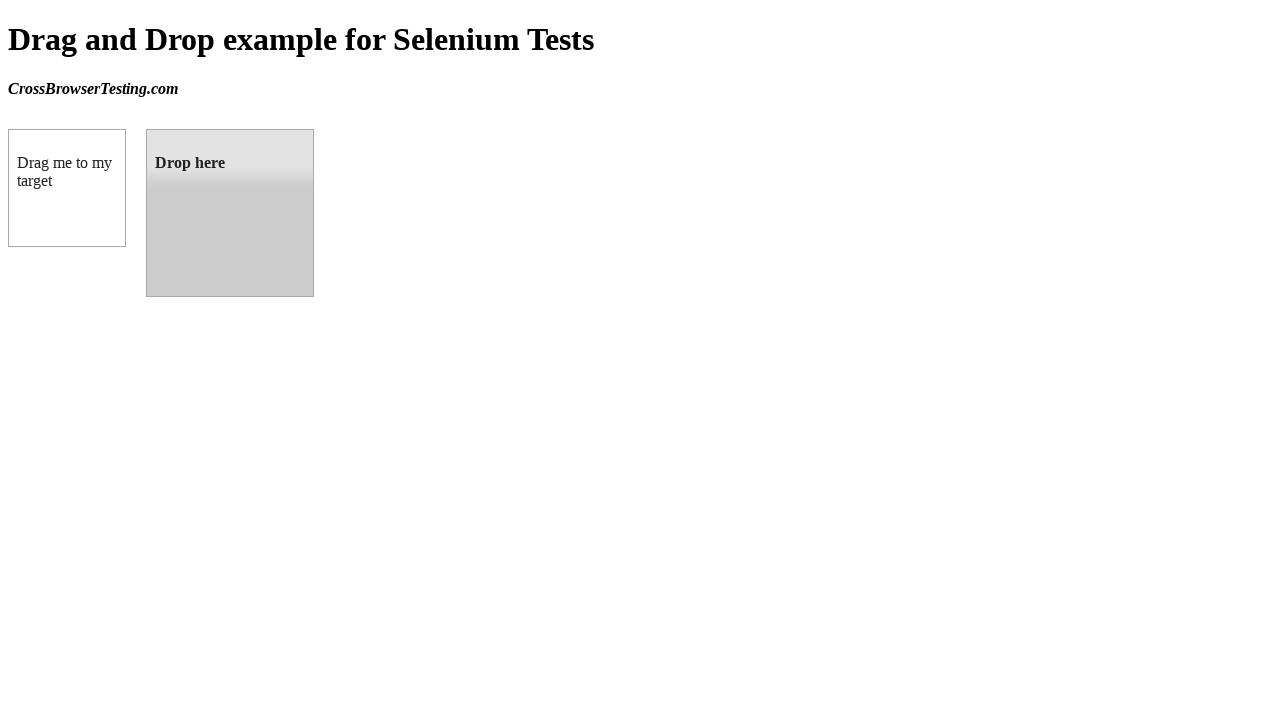

Pressed mouse button down on source element (click-and-hold) at (67, 188)
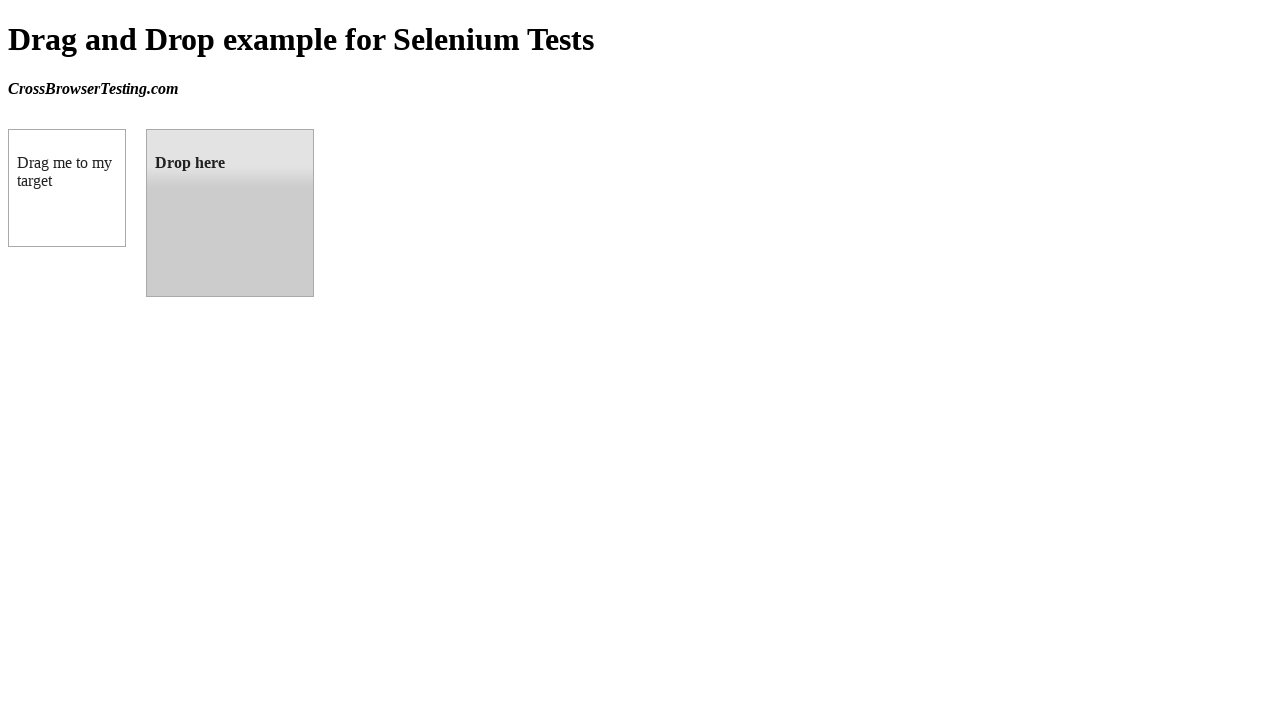

Moved mouse to center of target element while holding button at (230, 213)
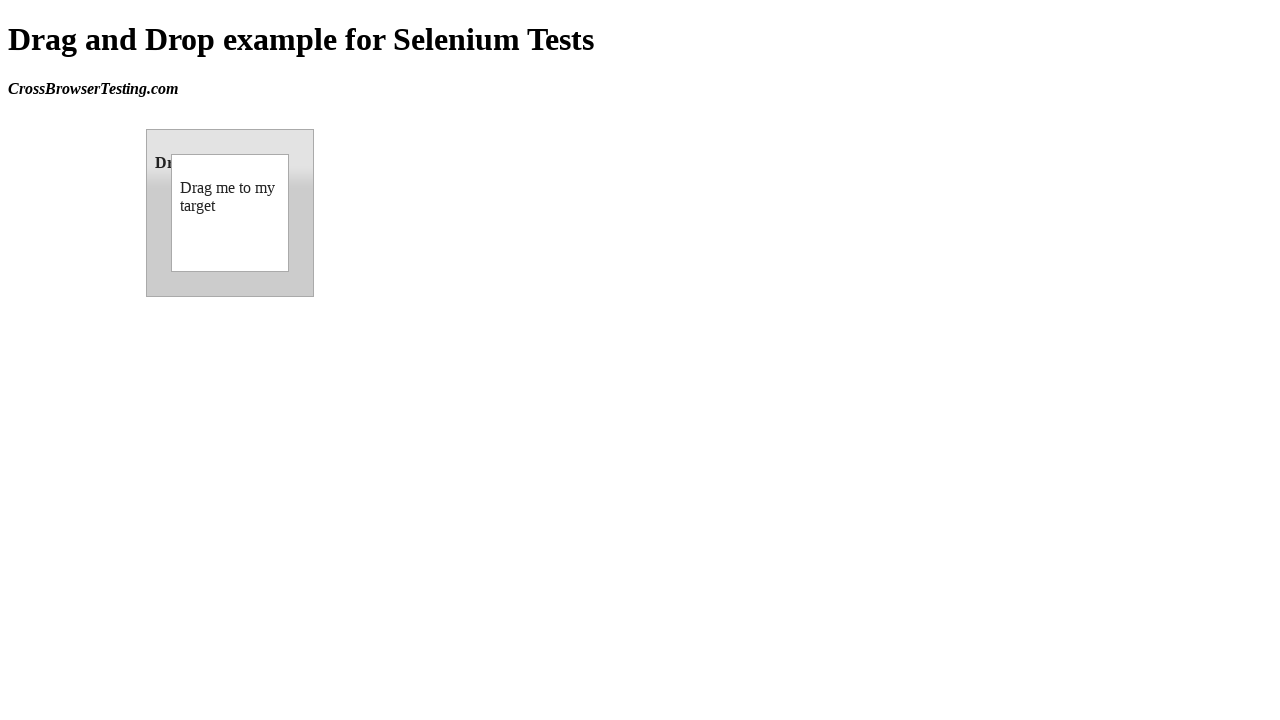

Released mouse button to complete drag and drop at (230, 213)
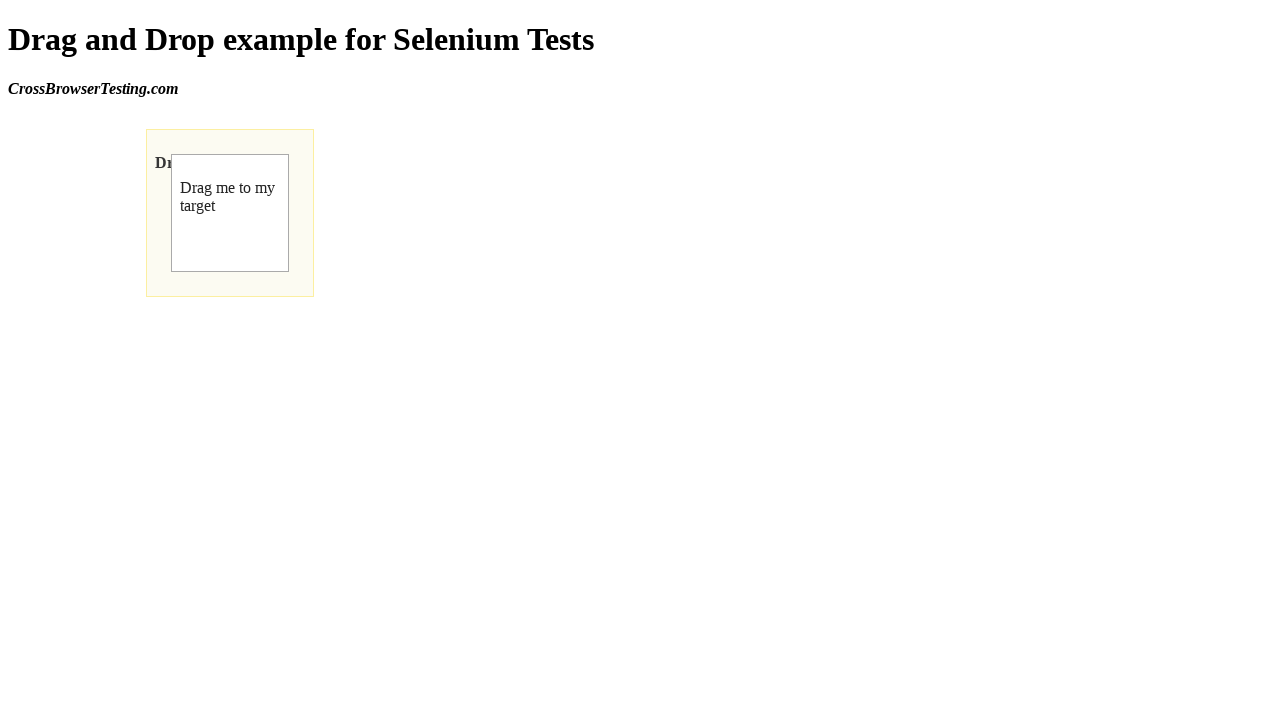

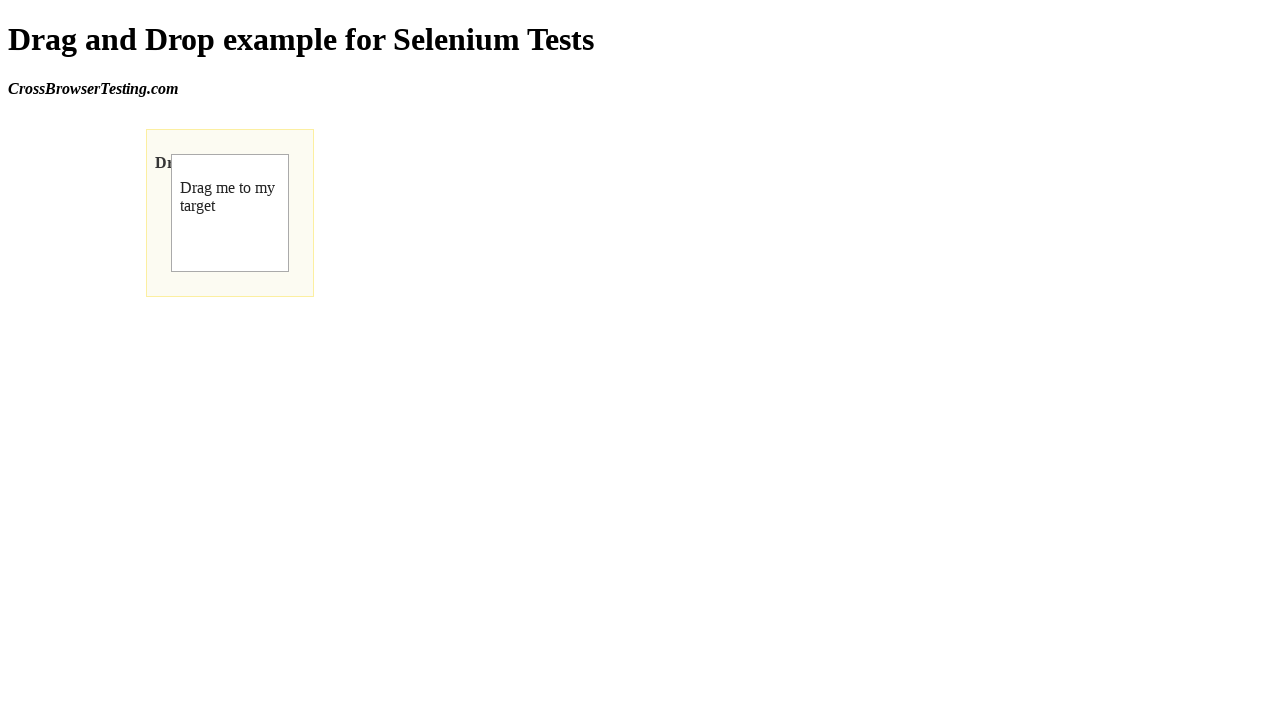